Navigates to a headphones product page and attempts to add it to cart, testing the product purchase flow

Starting URL: https://www.advantageonlineshopping.com/#/category/Headphone/2

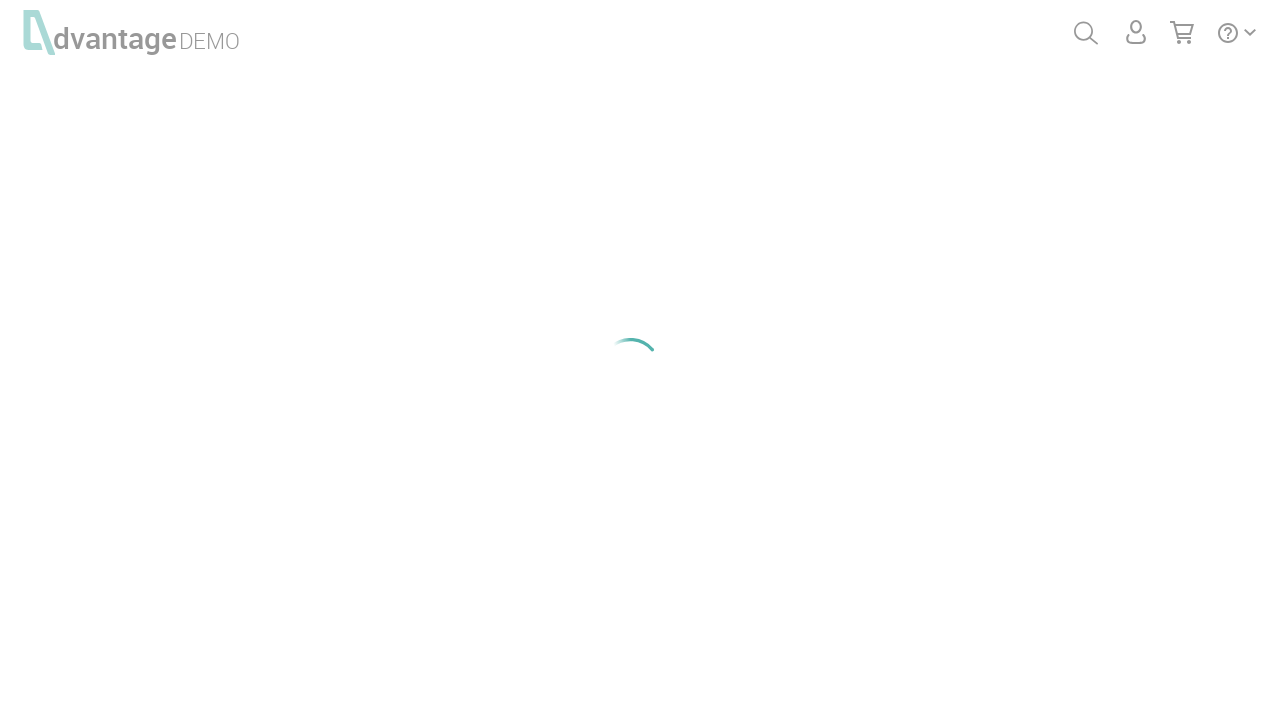

Clicked on Bose SoundLink Around-ear Wireless Headphones II product link at (622, 361) on a:has-text('Bose SoundLink Around-ear Wireless Headphones II')
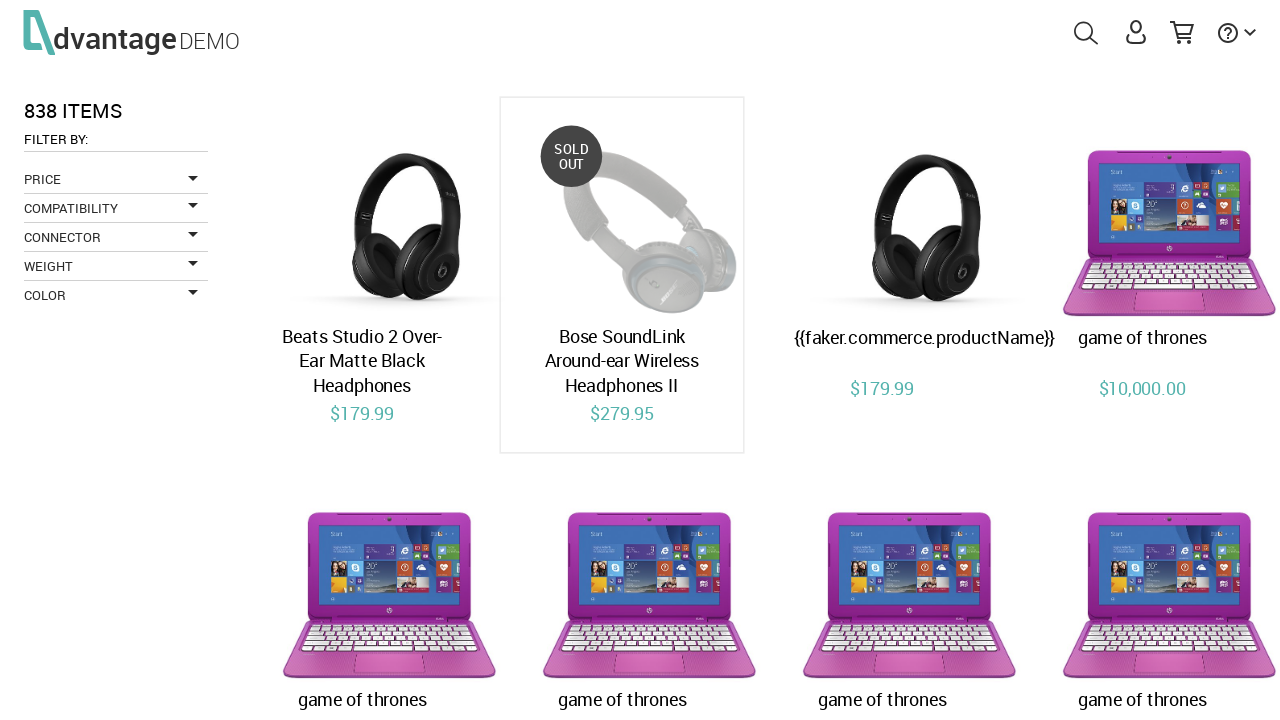

Navigated to product page URL for headphones (product ID 13)
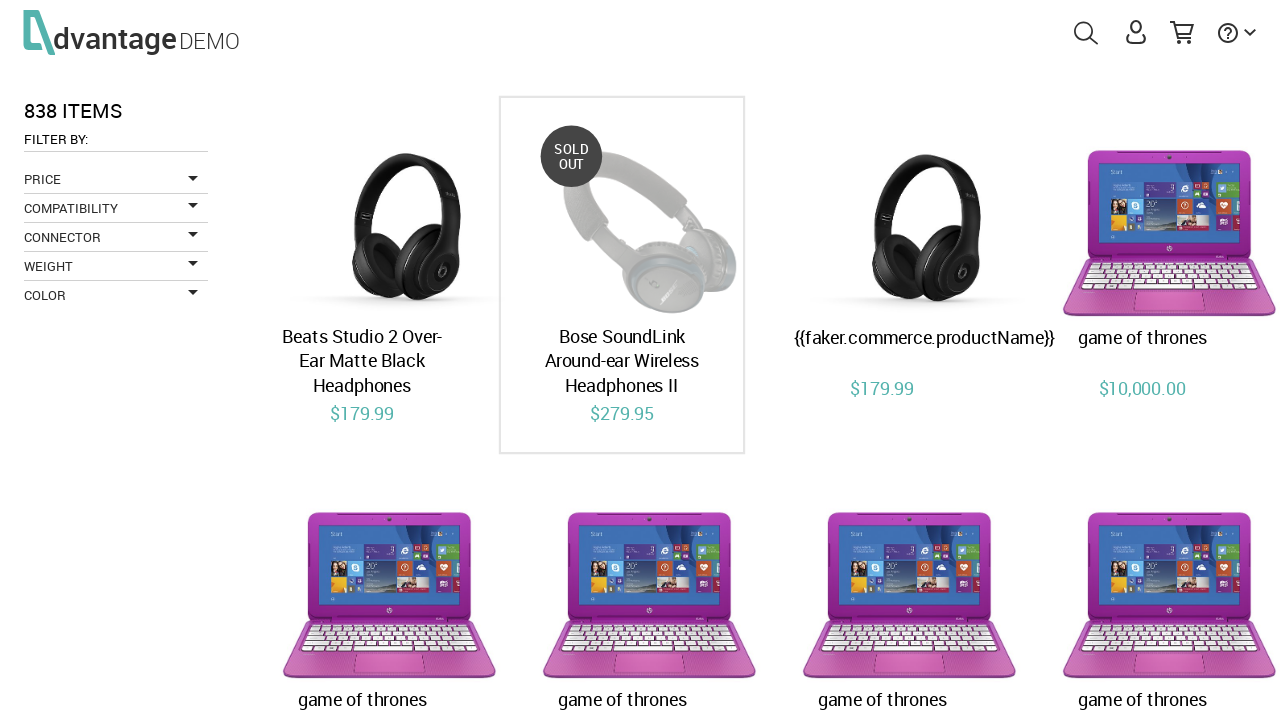

Clicked on Description section header at (828, 279) on xpath=//div[@id='Description']/h2/span
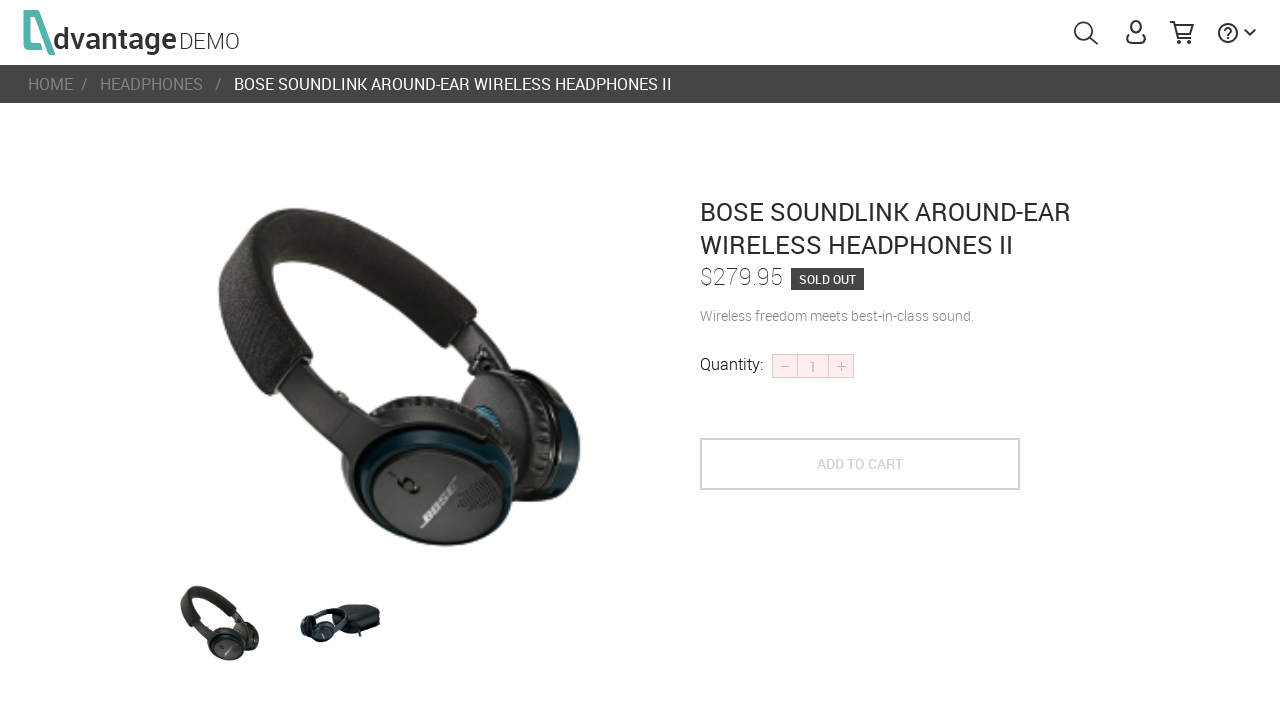

Clicked on quantity selector control at (813, 366) on xpath=//div[@id='productProperties']/div/e-sec-plus-minus
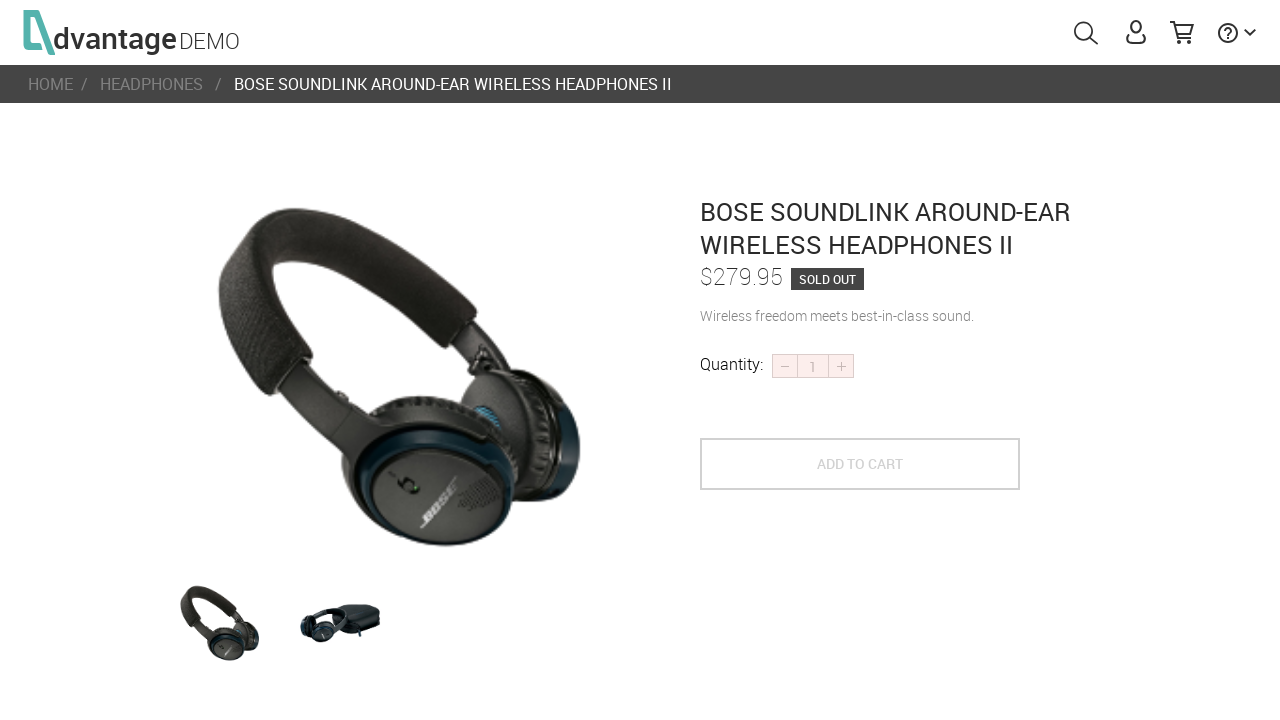

Clicked 'Save to Cart' button to attempt adding headphones to cart at (860, 464) on [name='save_to_cart']
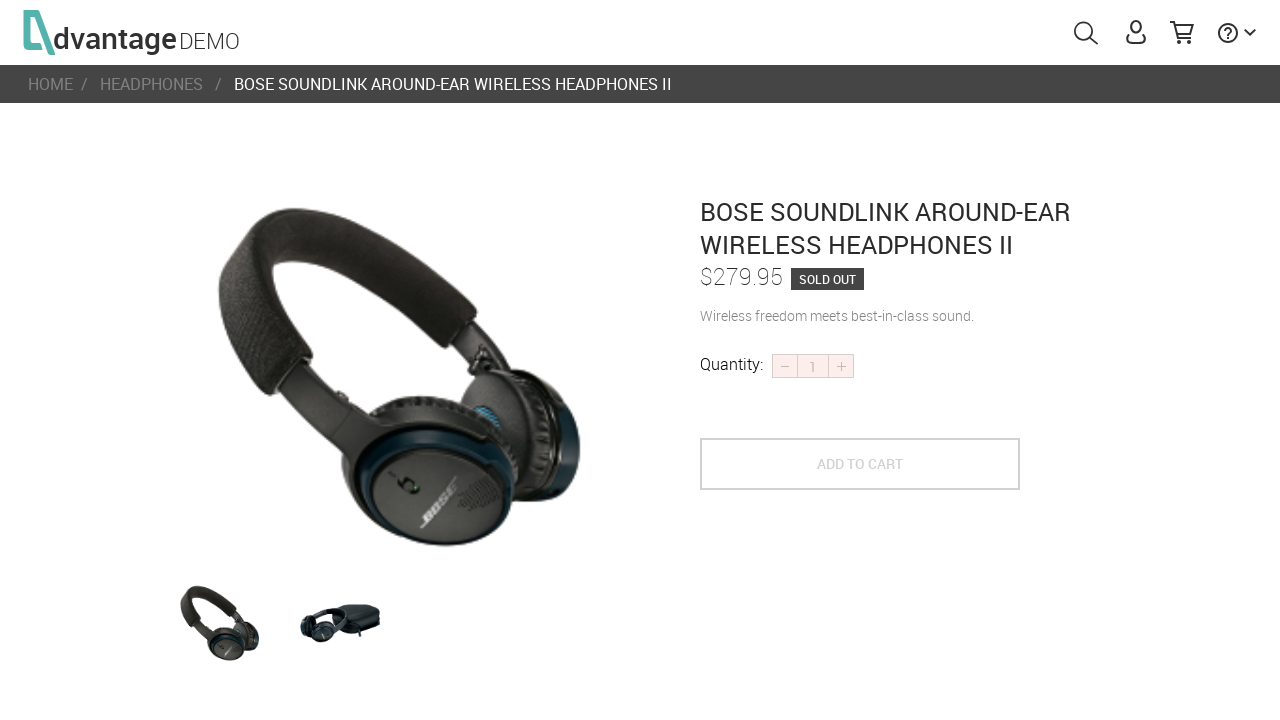

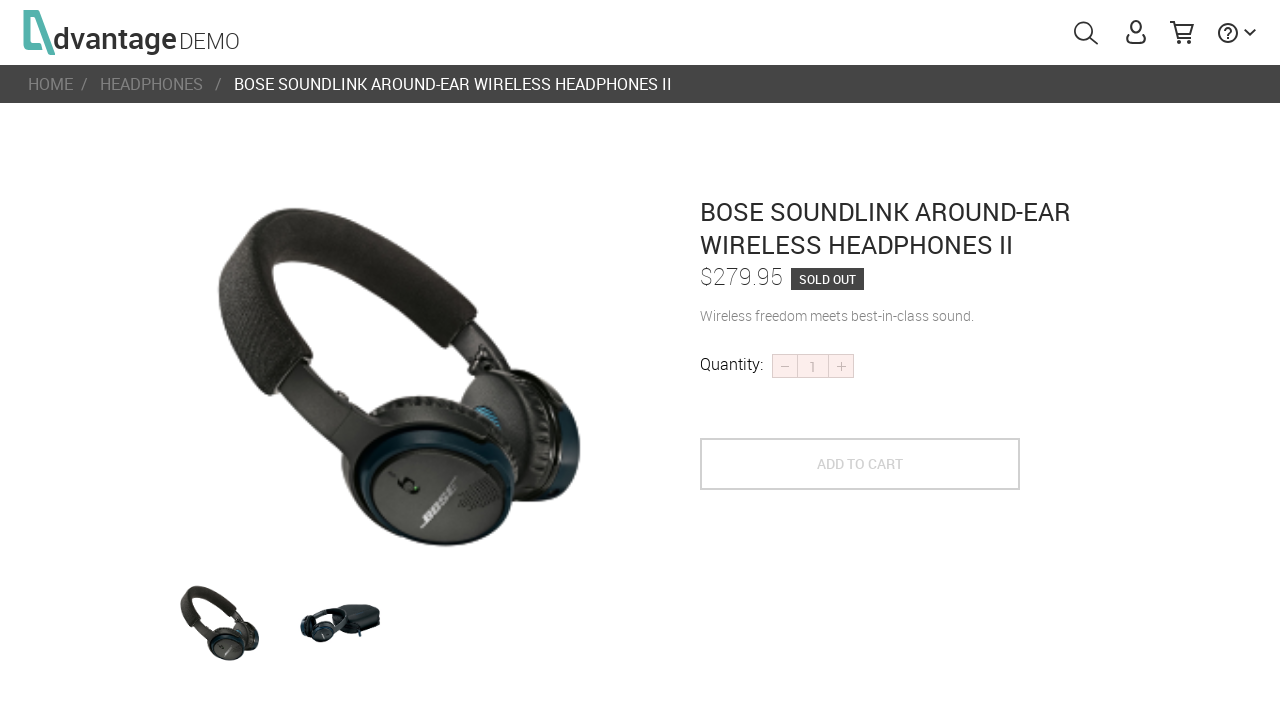